Tests multiple window handling by clicking a blinking text link that opens a new window, switching to the child window, and verifying text content is present

Starting URL: https://rahulshettyacademy.com/loginpagePractise/

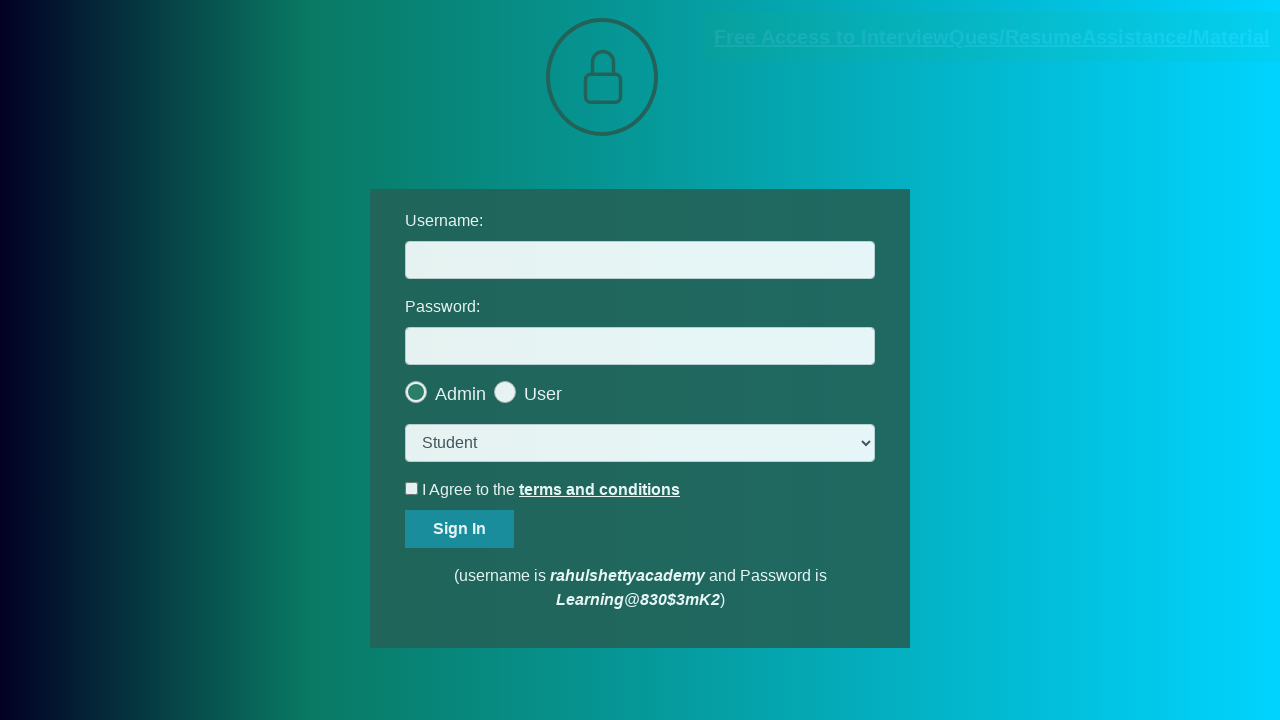

Clicked blinking text link to open new window at (992, 37) on .blinkingText
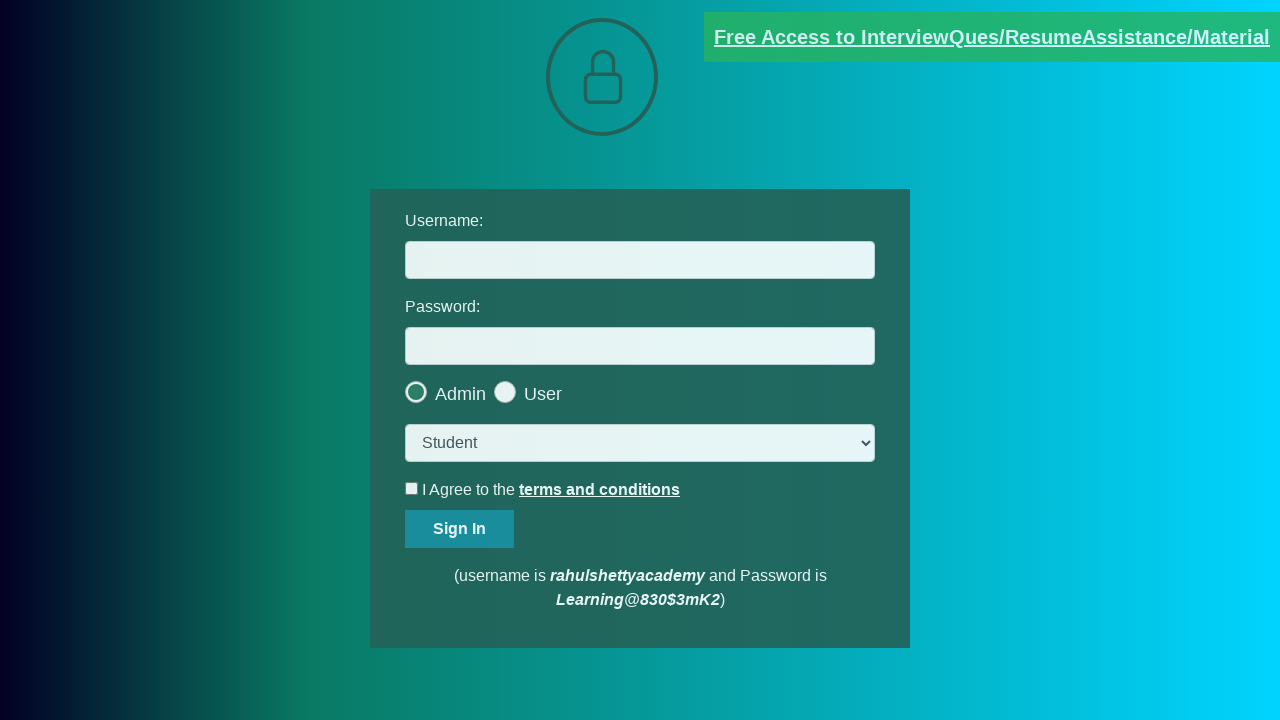

Captured new child window page object
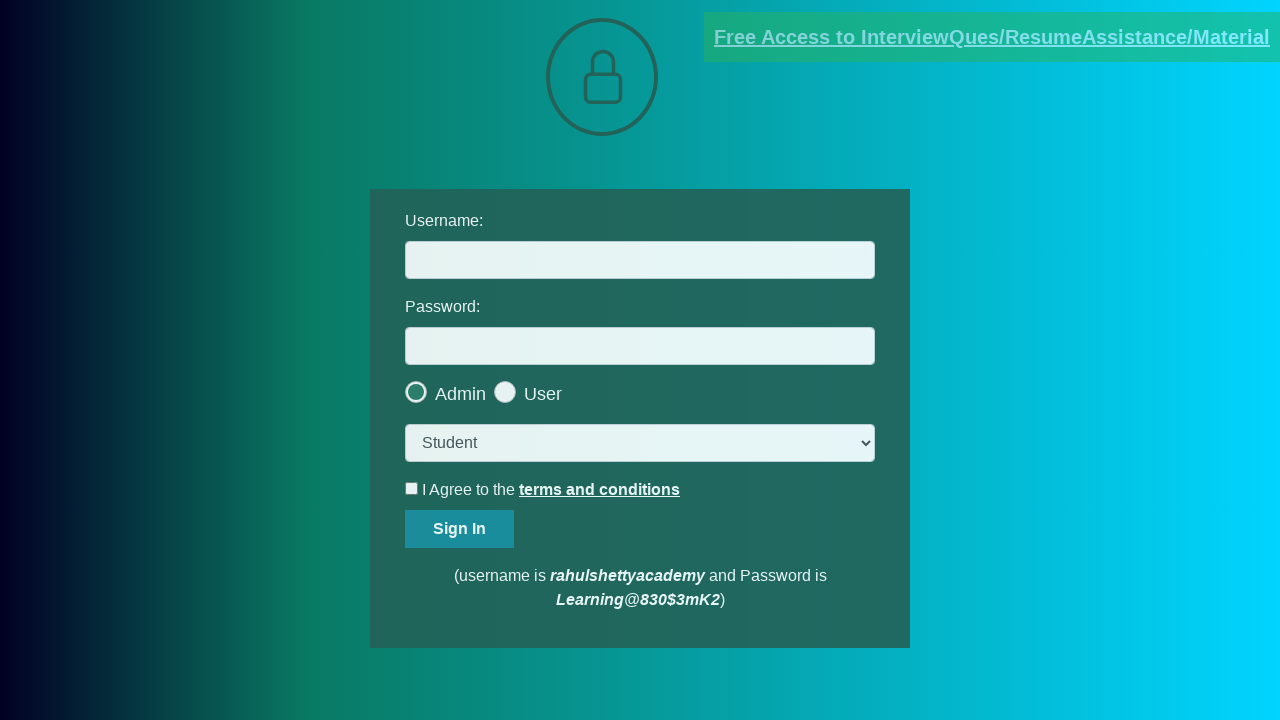

Child window page loaded successfully
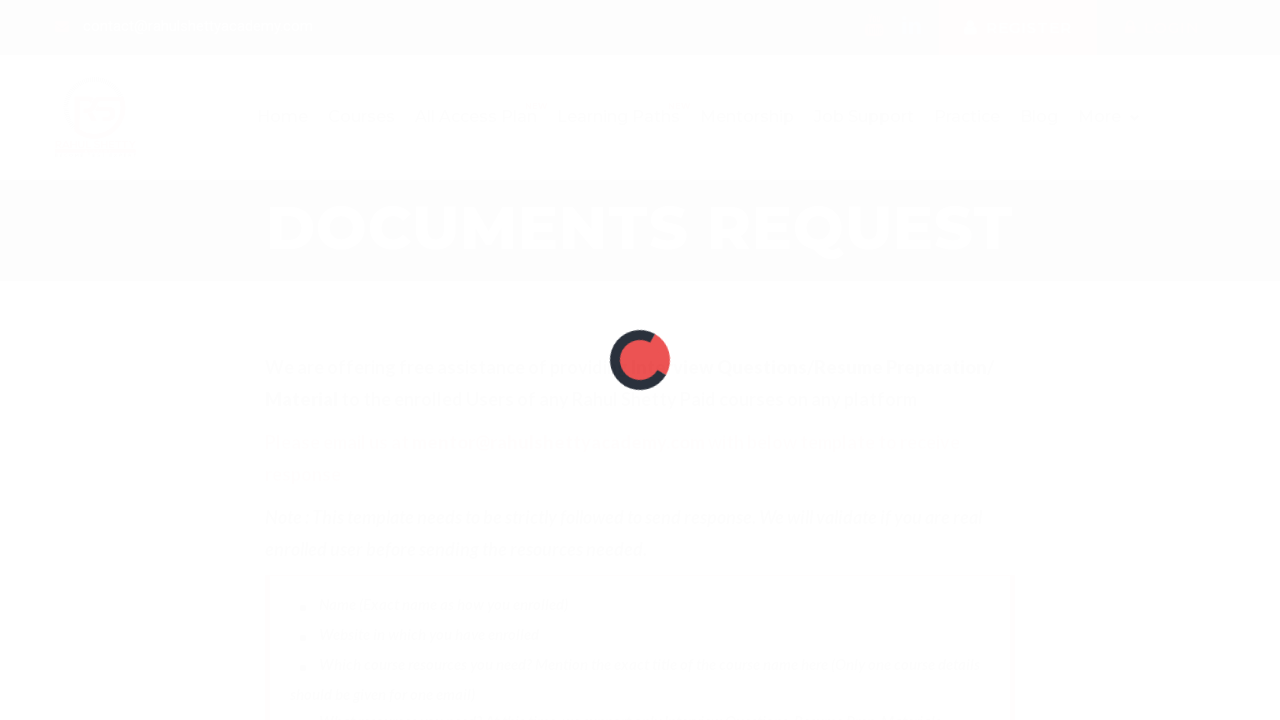

Verified red text element is present in child window
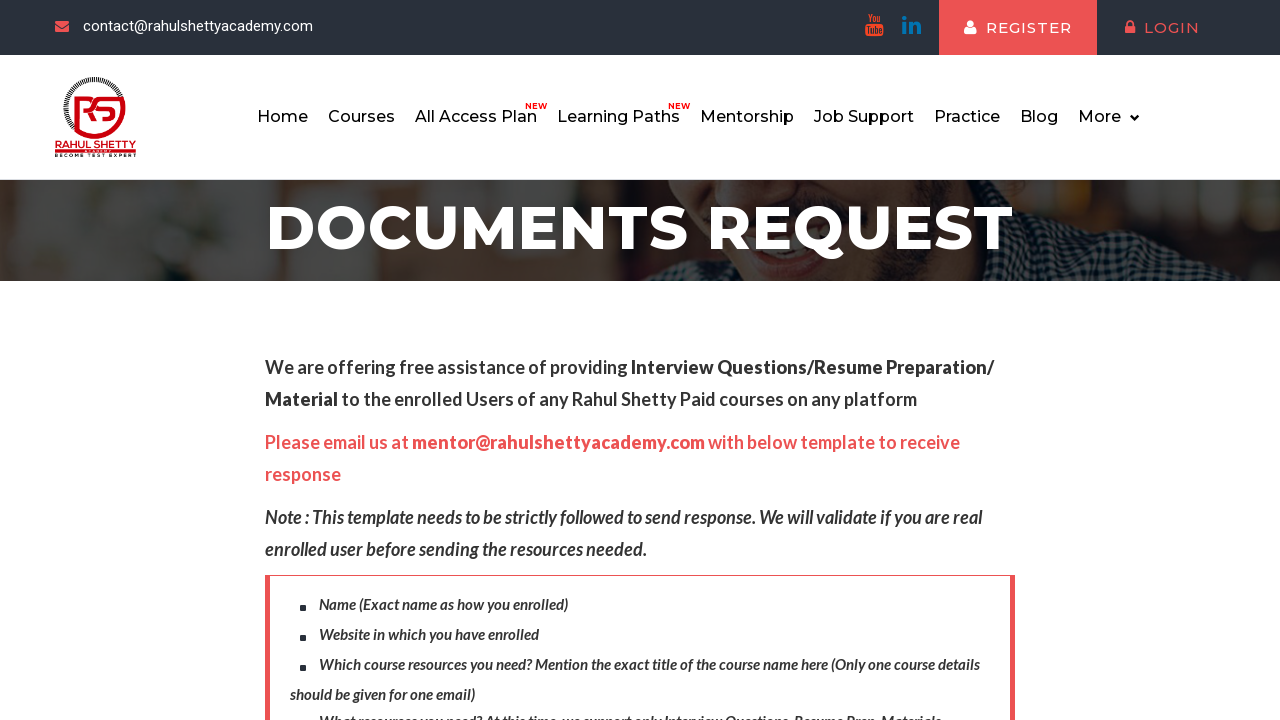

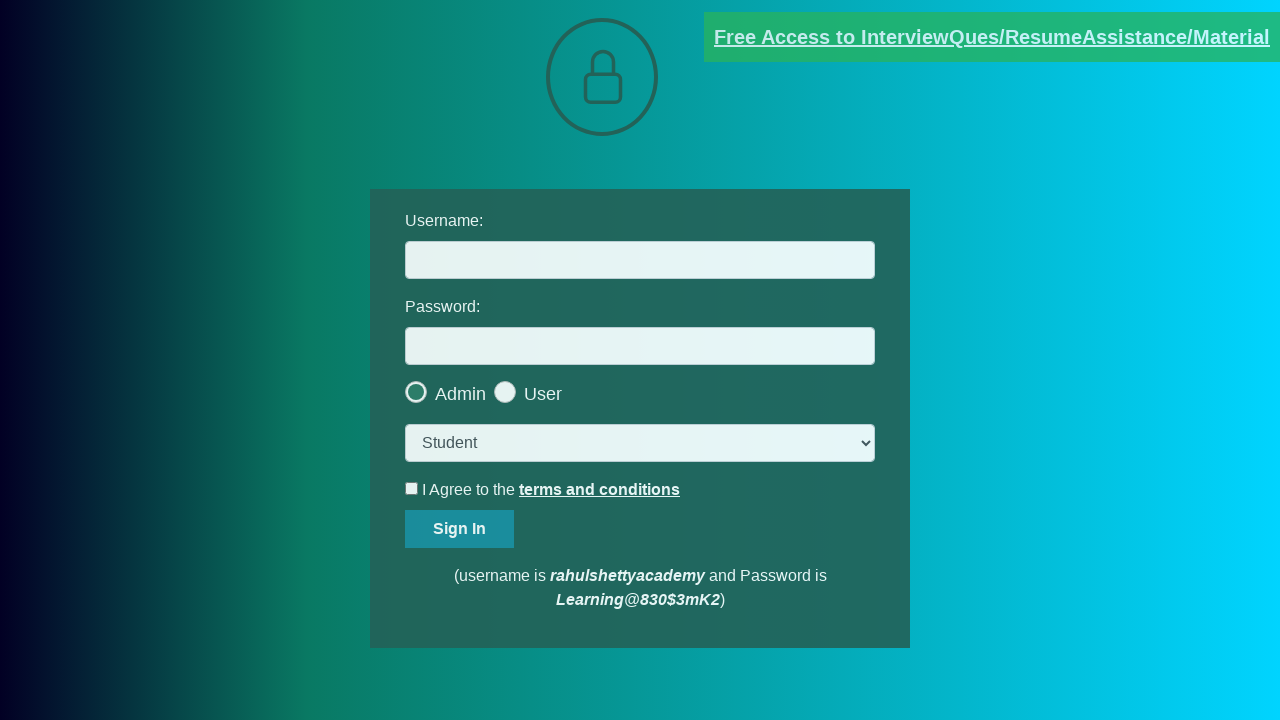